Adds a task containing a double quote character to test special character handling

Starting URL: https://todomvc.com/examples/react/dist/

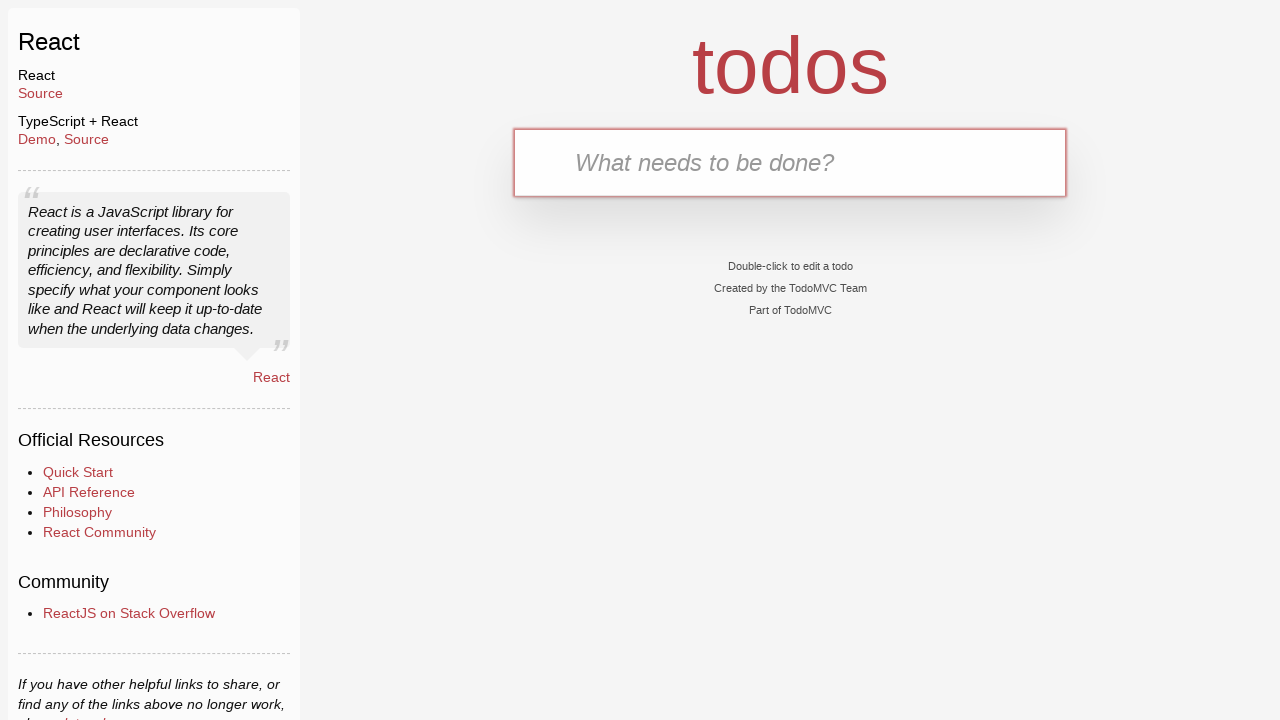

Filled new todo input with task containing double quote character: A" on .new-todo
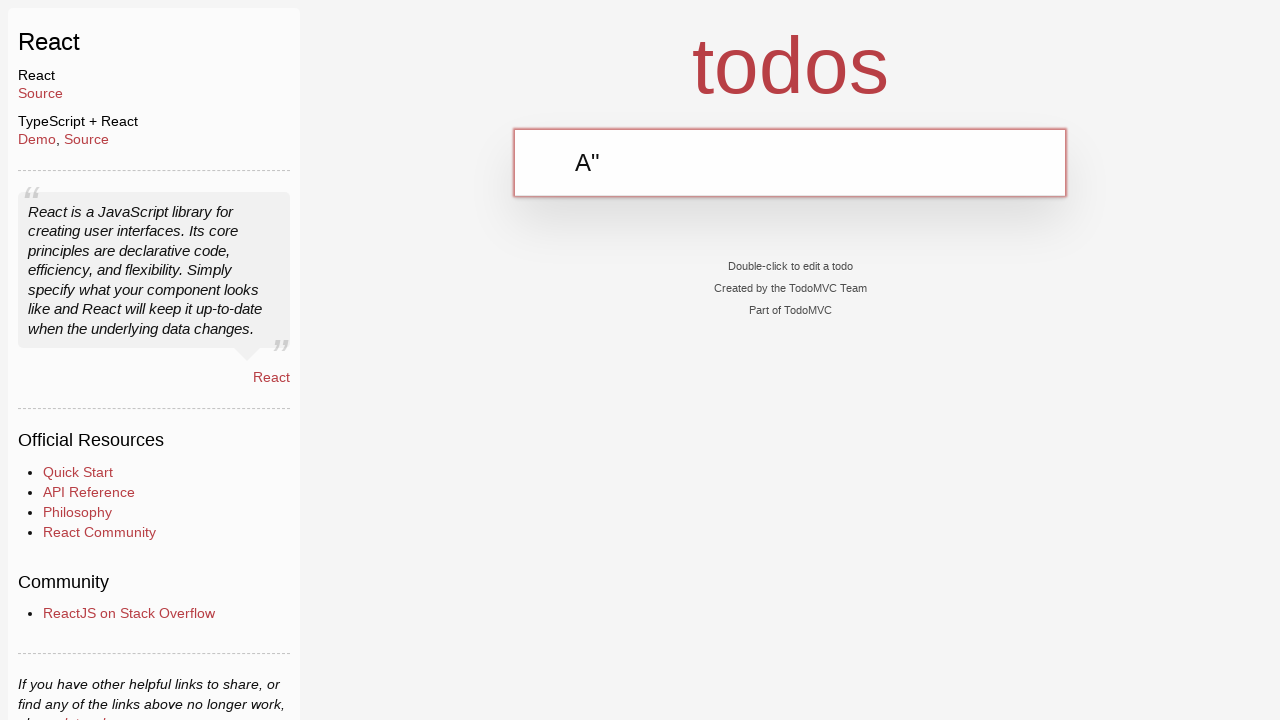

Pressed Enter to add the task with double quote character on .new-todo
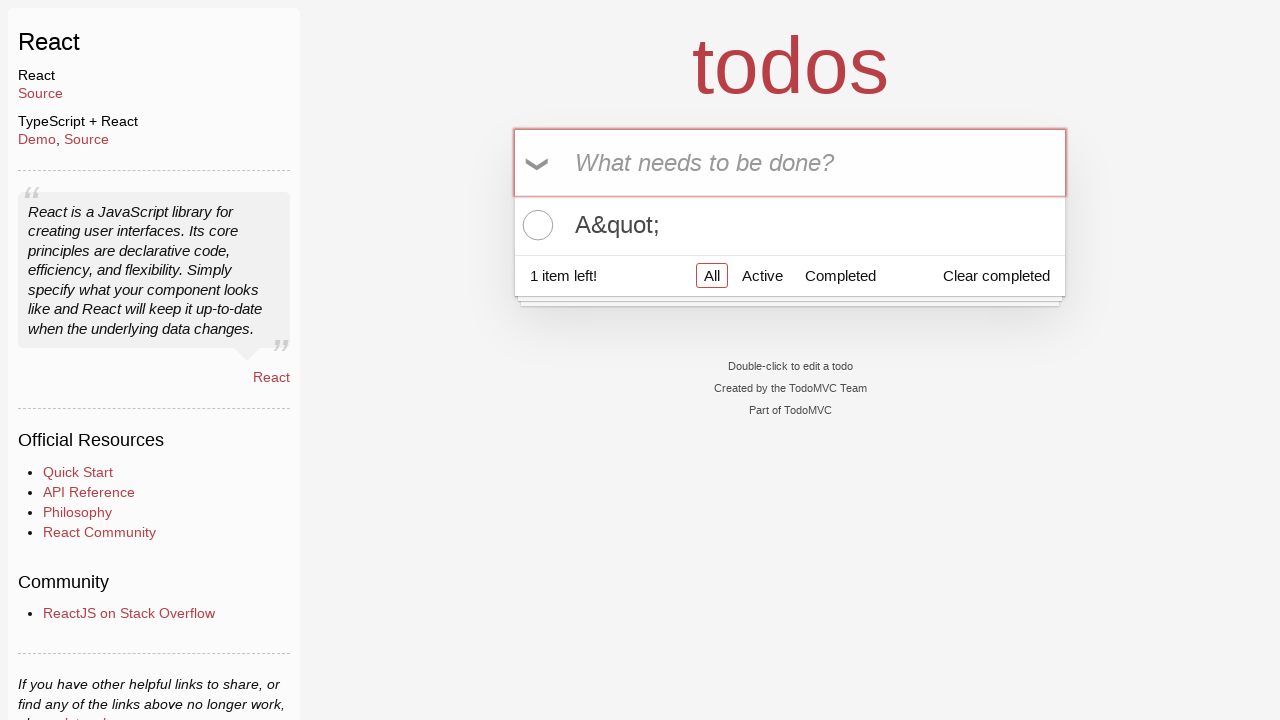

Verified that task with double quote character appears in todo list
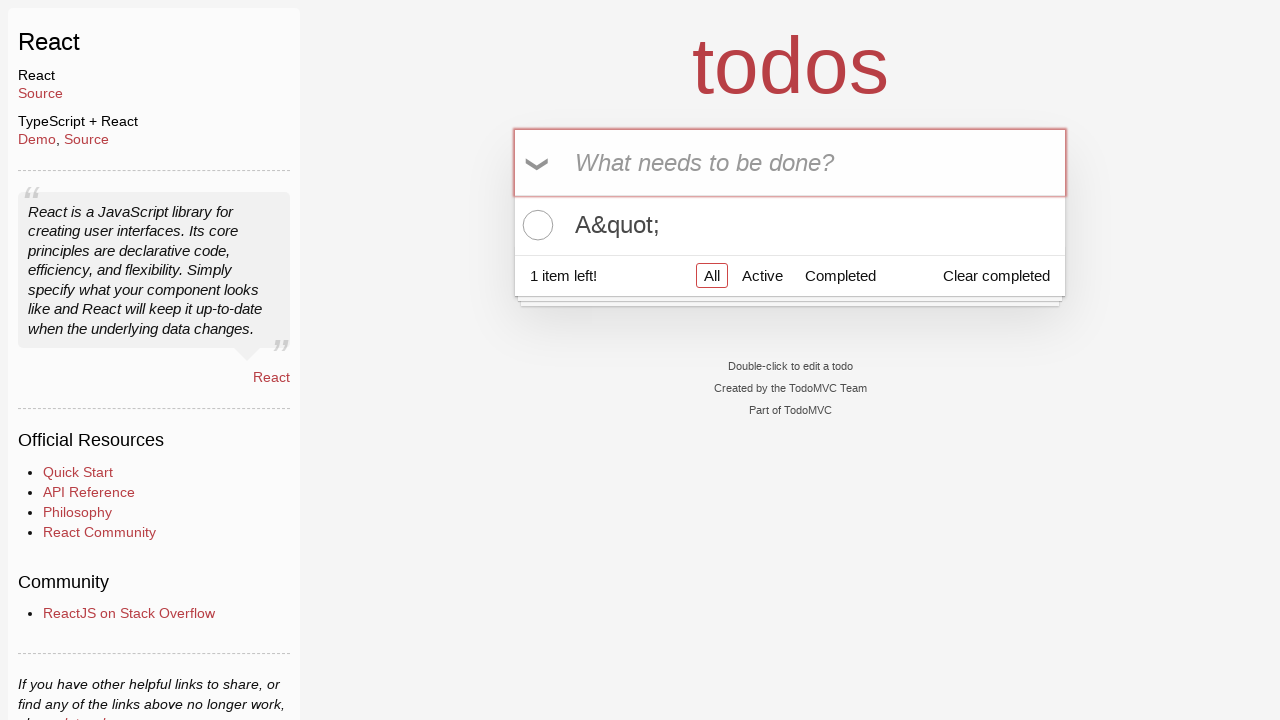

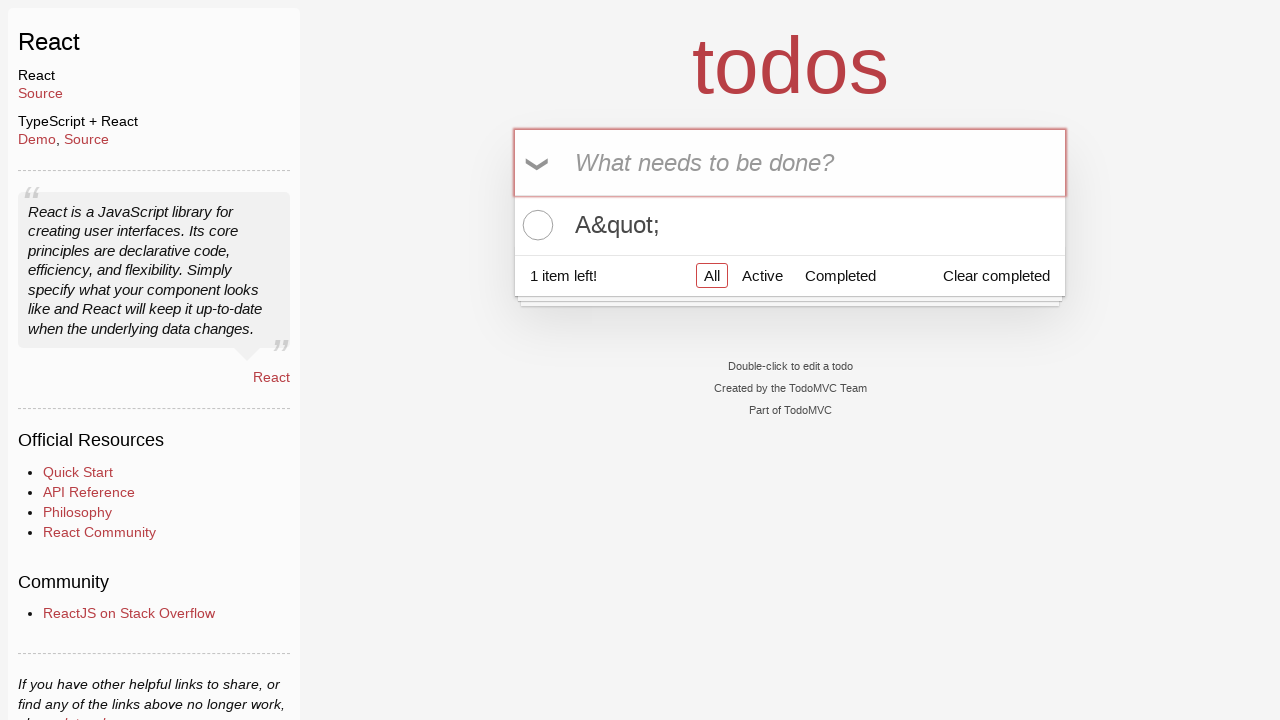